Tests that profile page actions are displayed with French localization by navigating to the profile section.

Starting URL: https://service-ci.preview.emergentagent.com

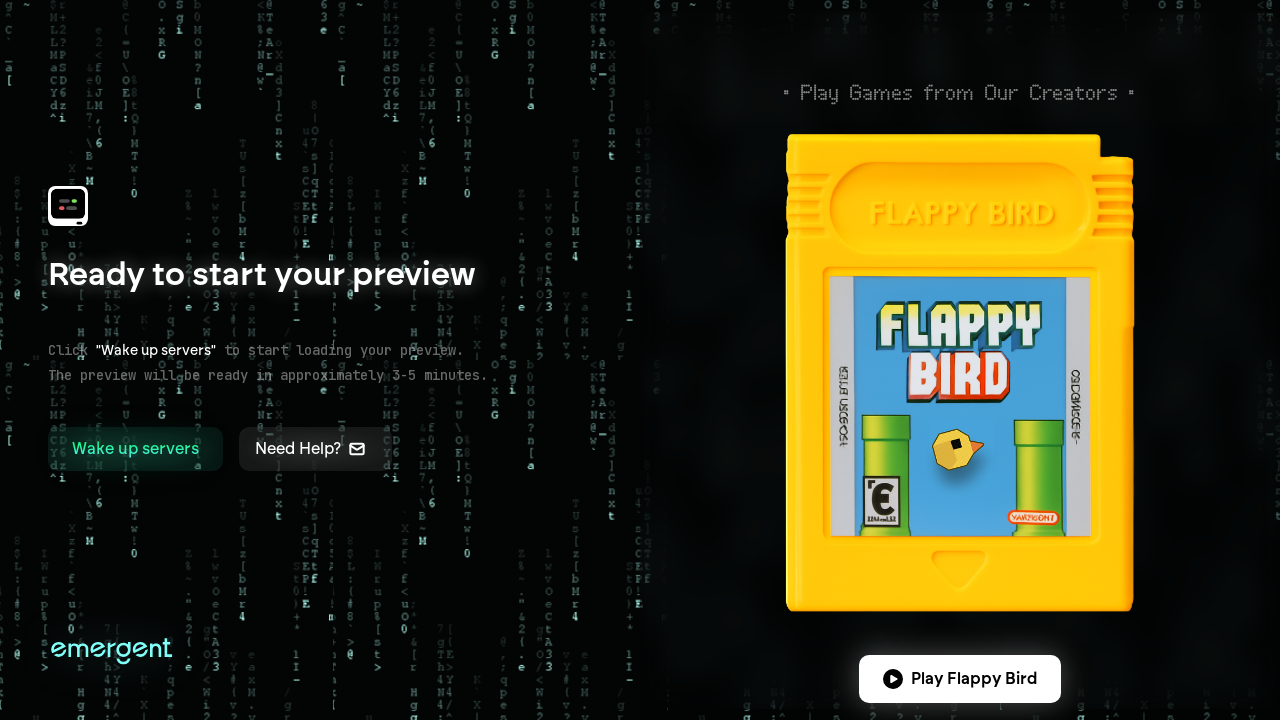

Waited 3 seconds for app to load
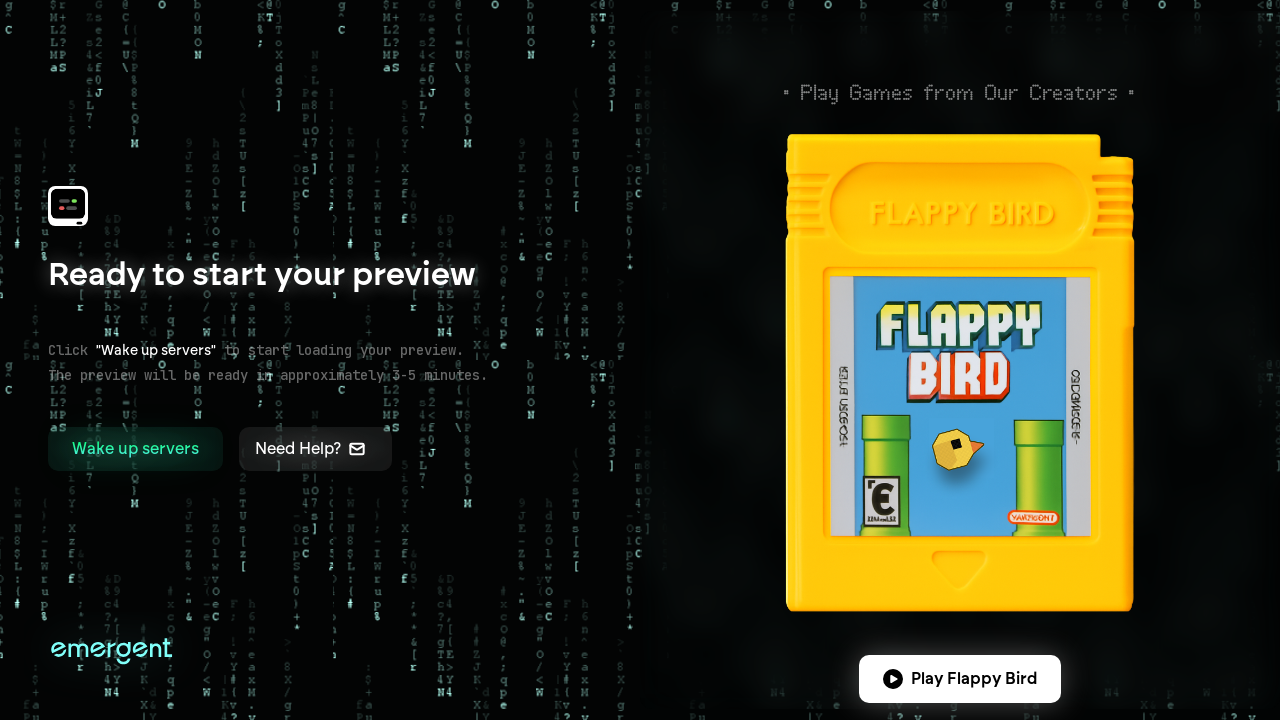

Located profile link element
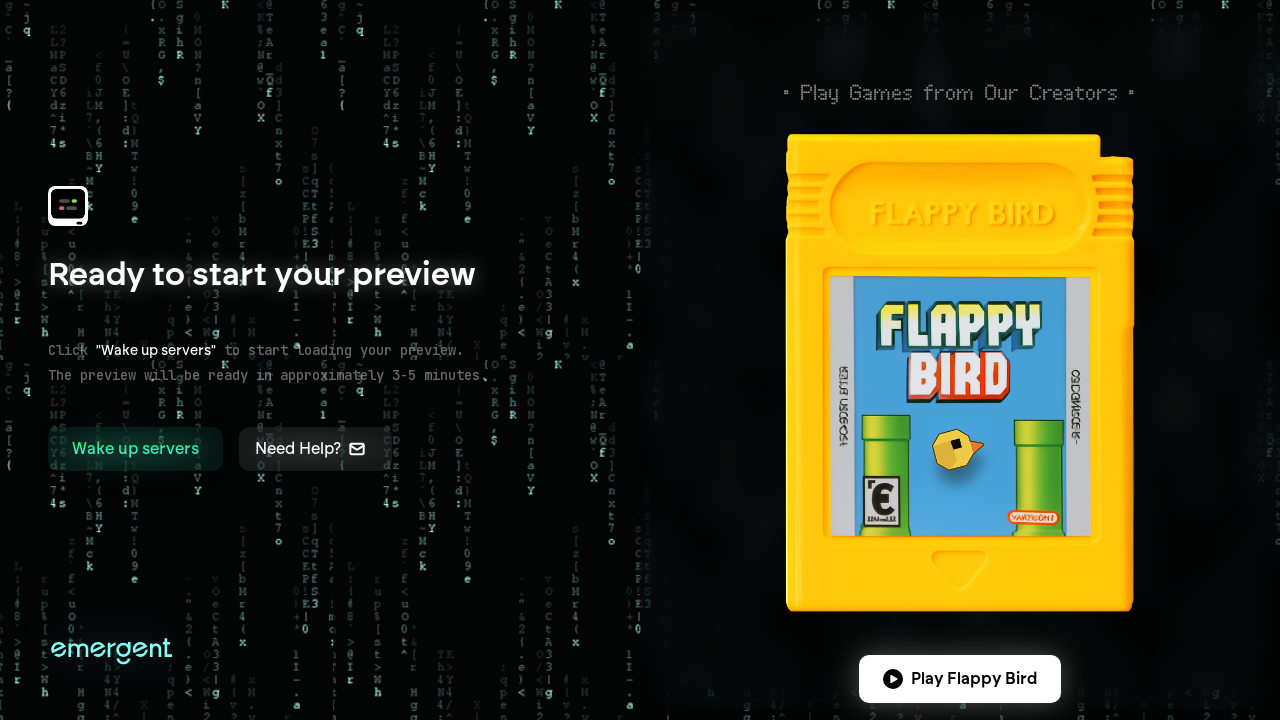

Waited 3 seconds for profile page to load
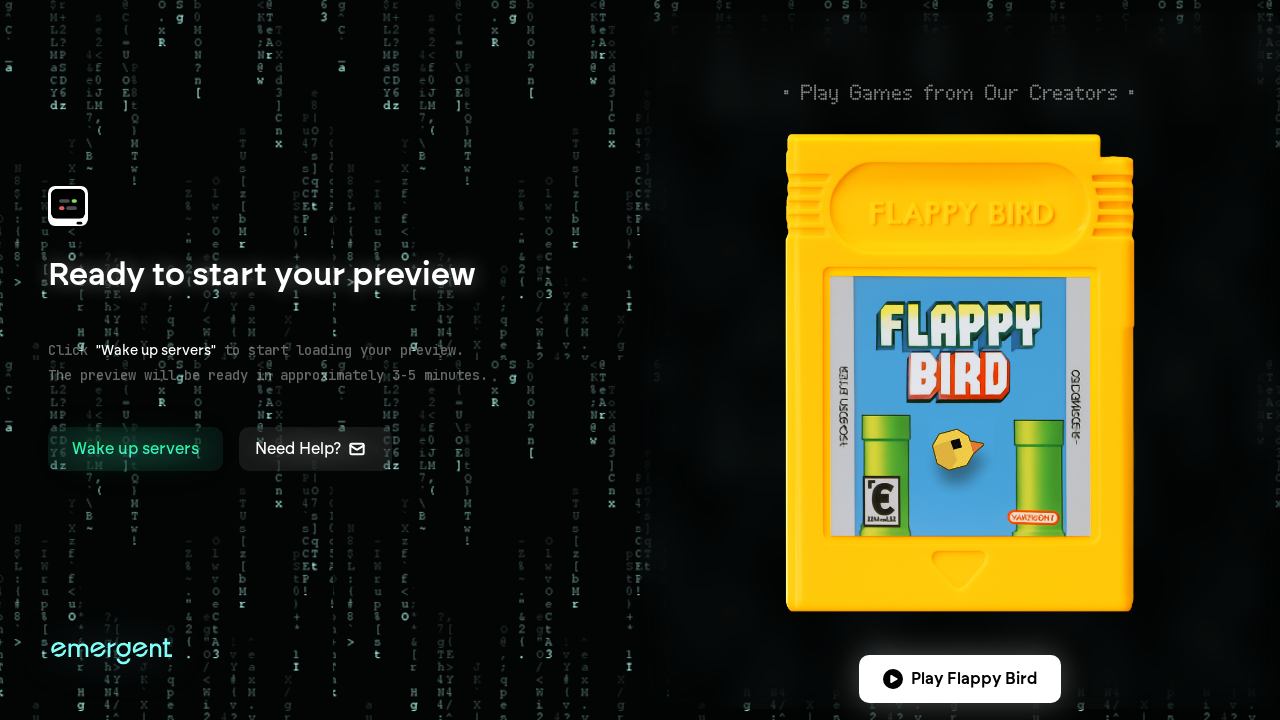

Verified profile page content is present (body element found)
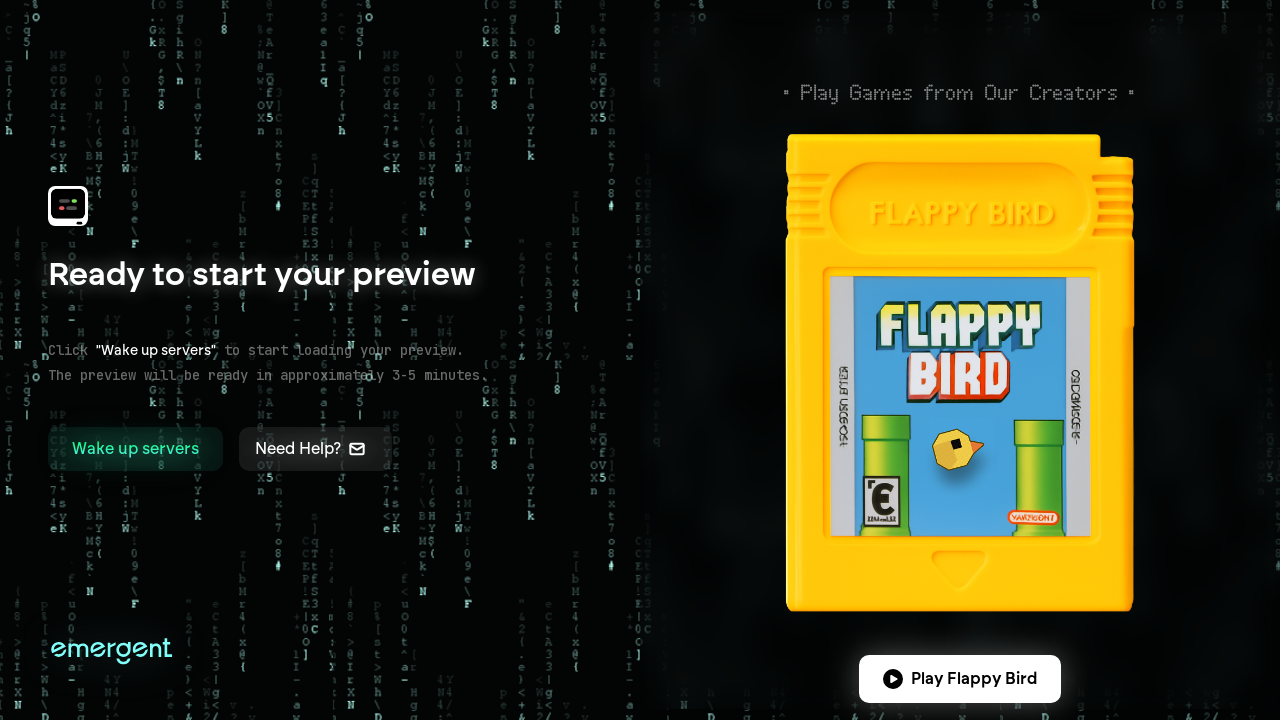

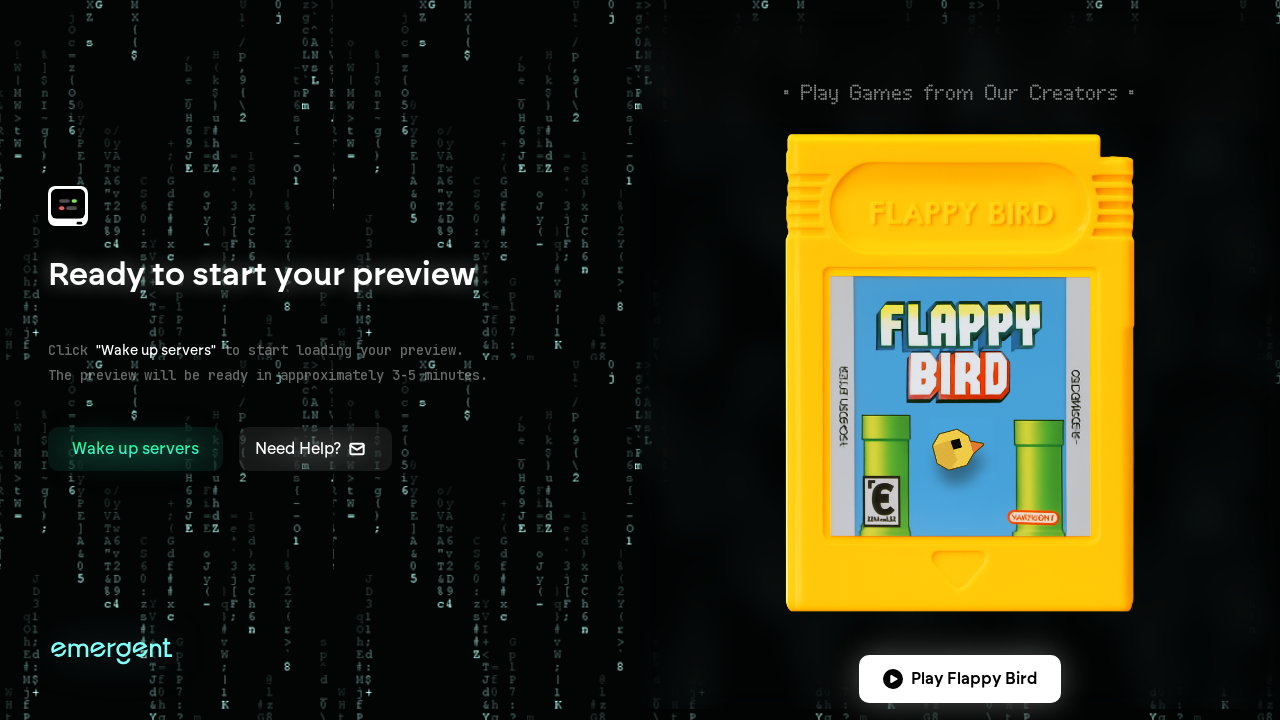